Demonstrates handling stale element references by filling an email field, refreshing the page, then re-locating and filling the element again

Starting URL: https://naveenautomationlabs.com/opencart/index.php?route=account/register

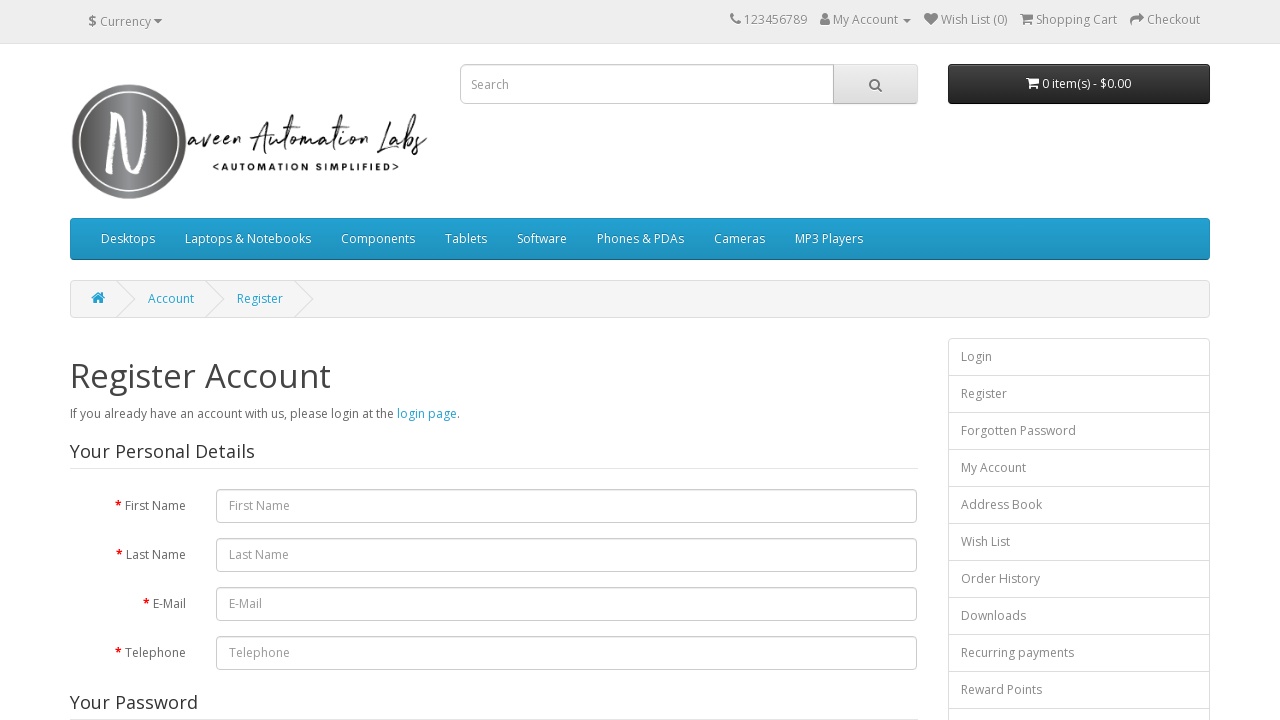

Filled email field with 'kris' on #input-email
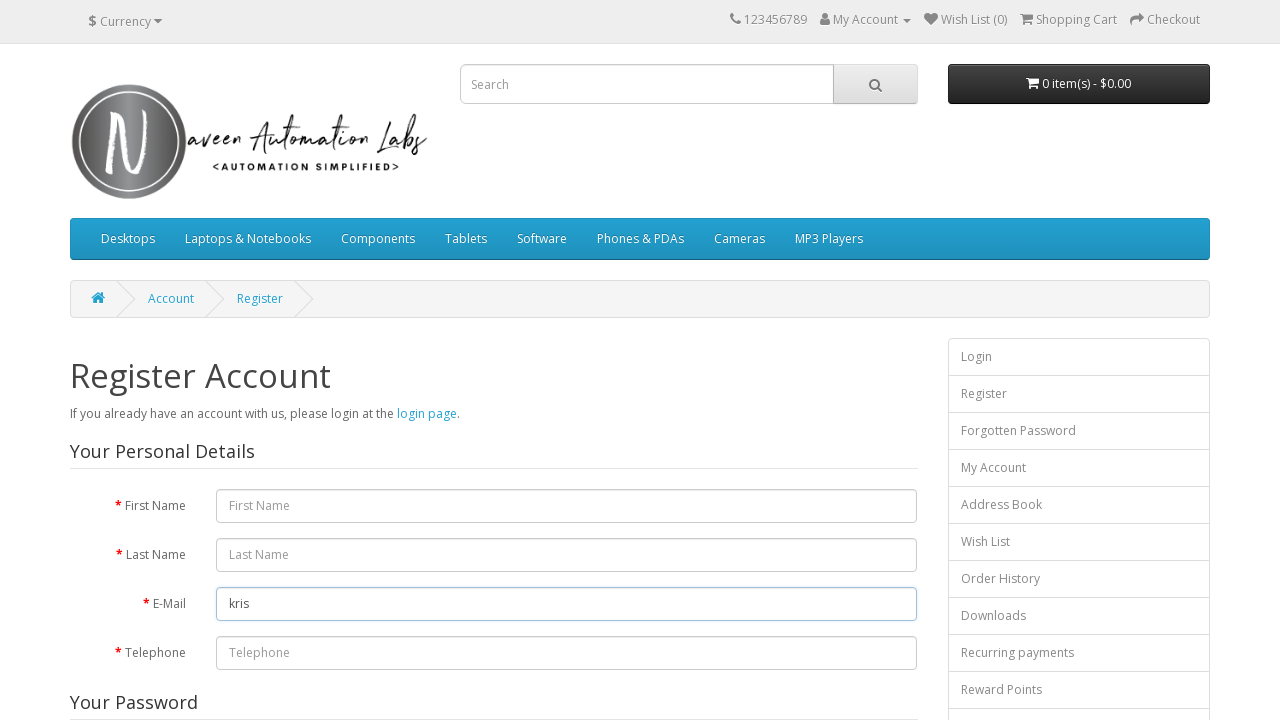

Refreshed the page to trigger stale element scenario
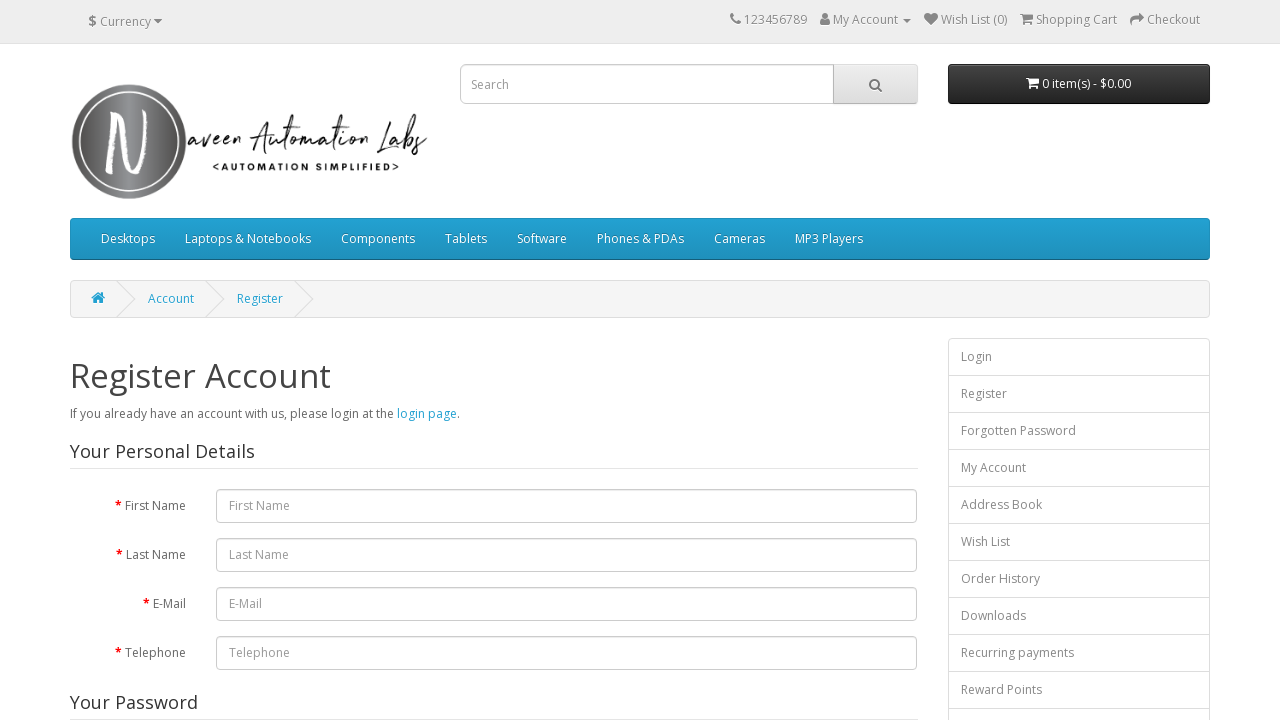

Re-located and filled email field with 'kris' after page refresh on #input-email
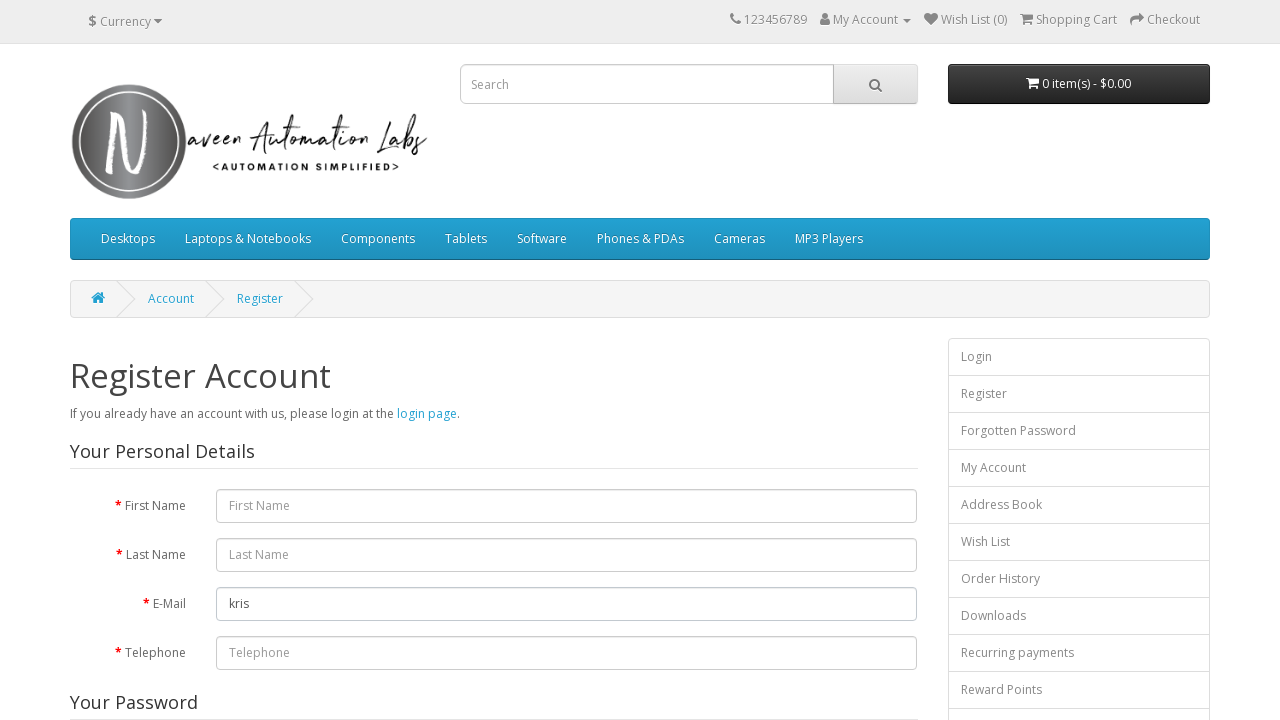

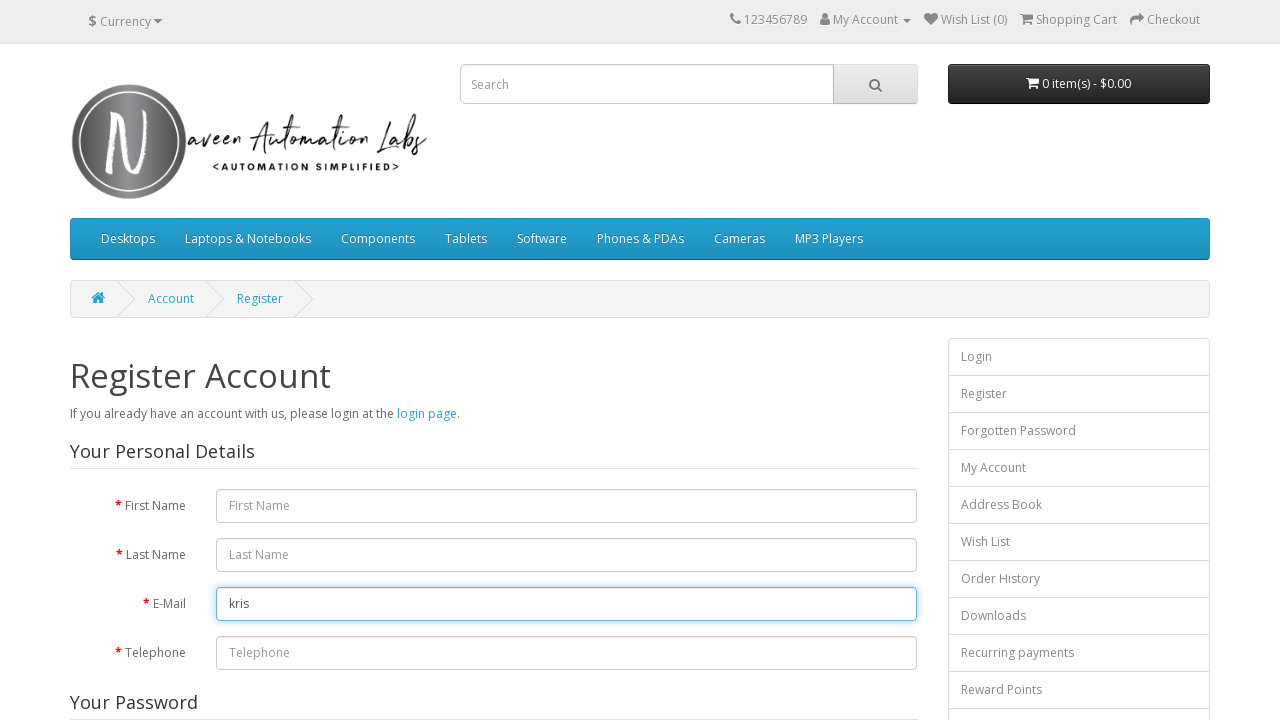